Tests keyboard input by sending a space key press to a target element and verifying the page displays the correct key pressed.

Starting URL: http://the-internet.herokuapp.com/key_presses

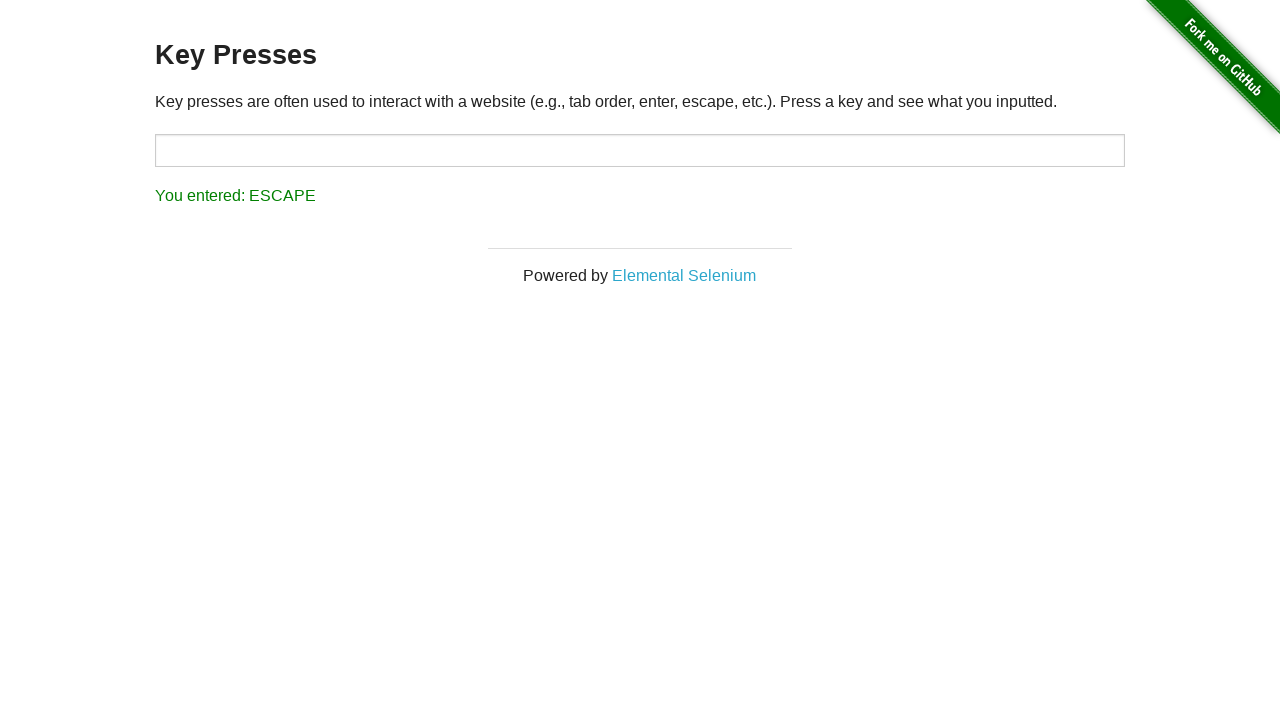

Pressed Space key on target element on #target
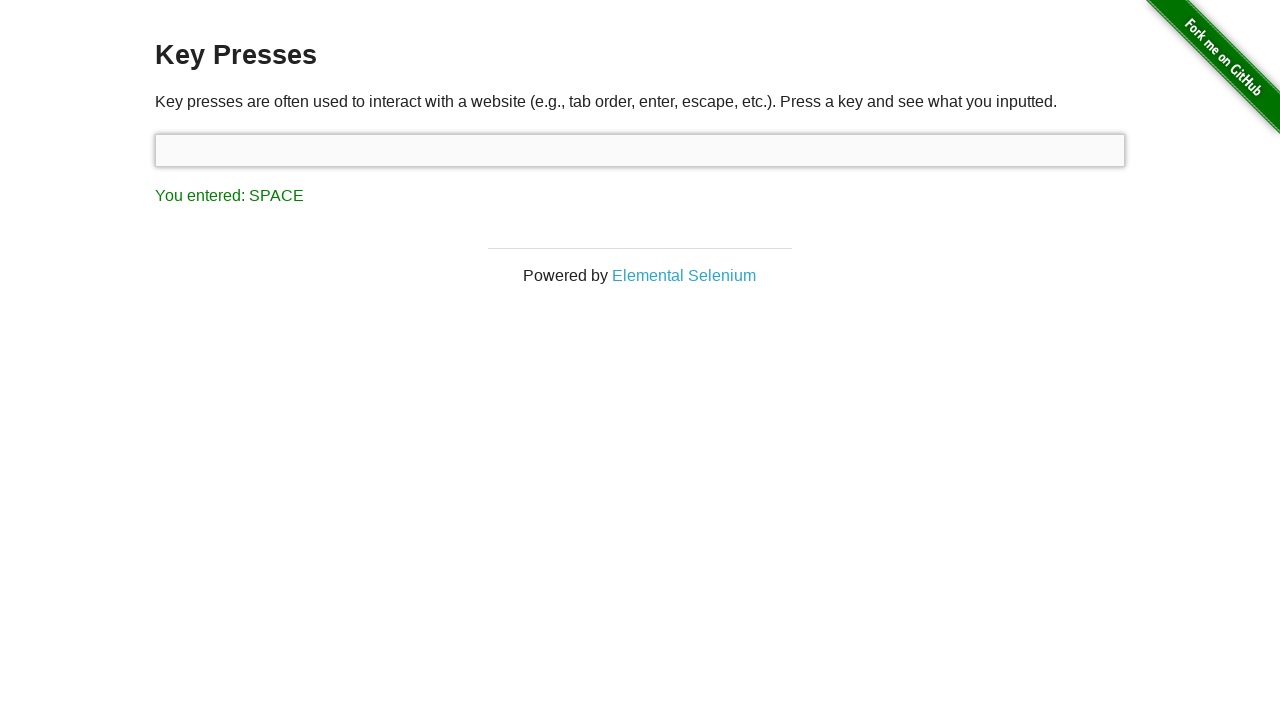

Result element loaded after key press
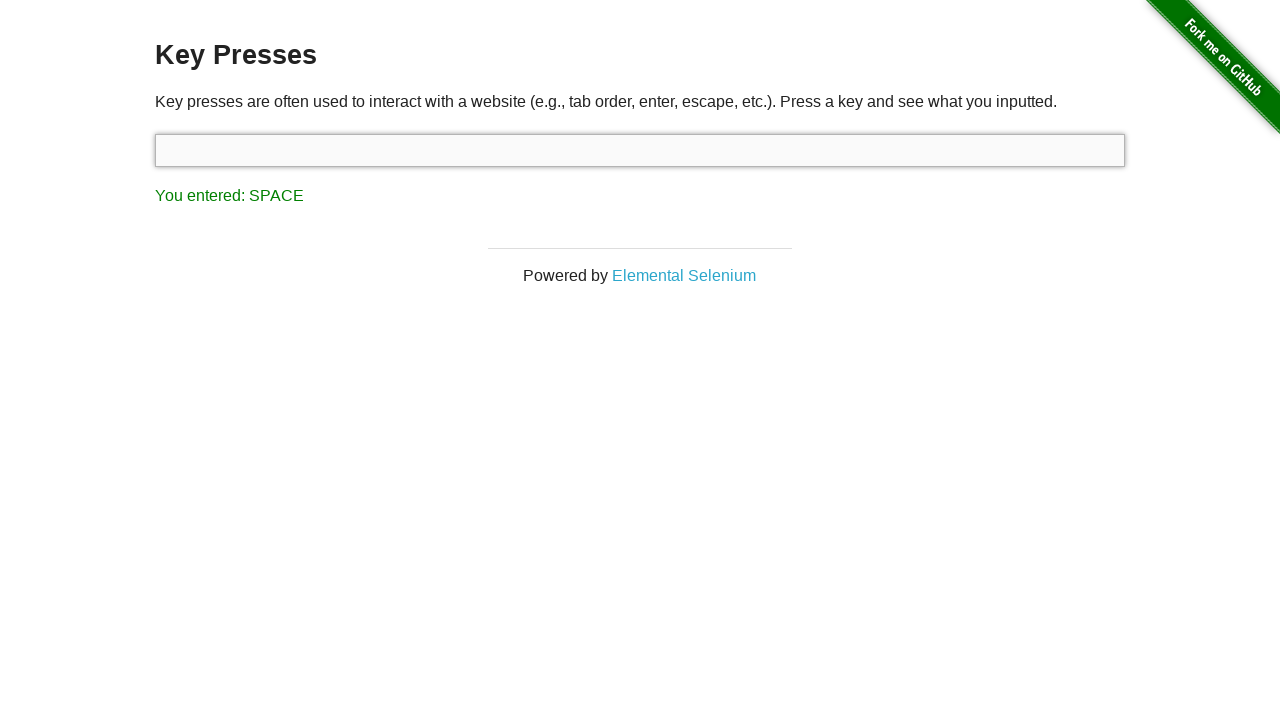

Retrieved result text: 'You entered: SPACE'
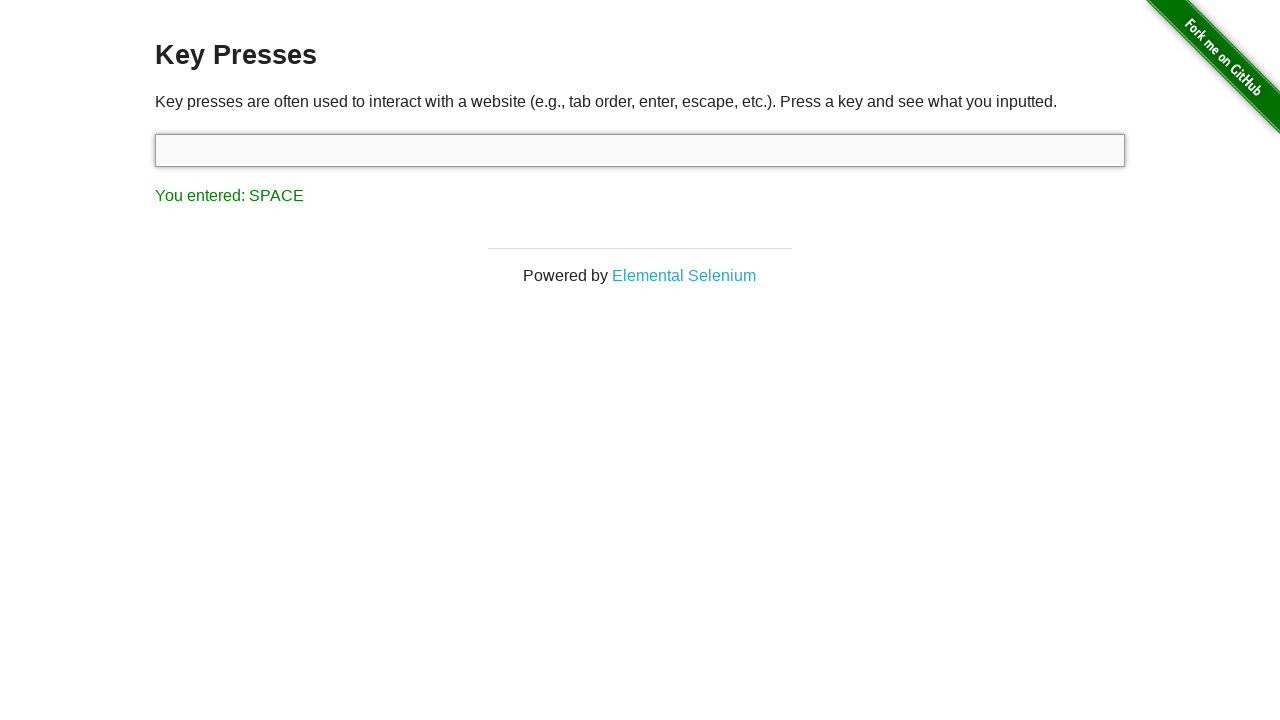

Assertion passed: Space key press was correctly displayed
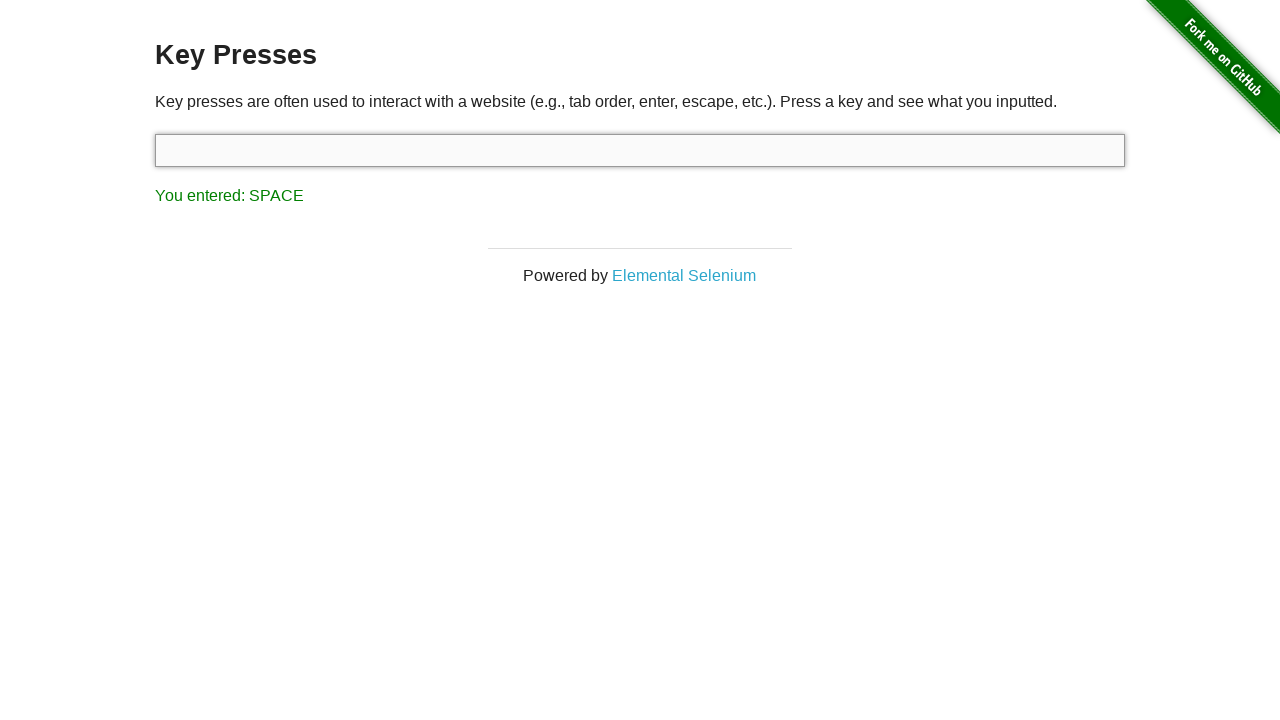

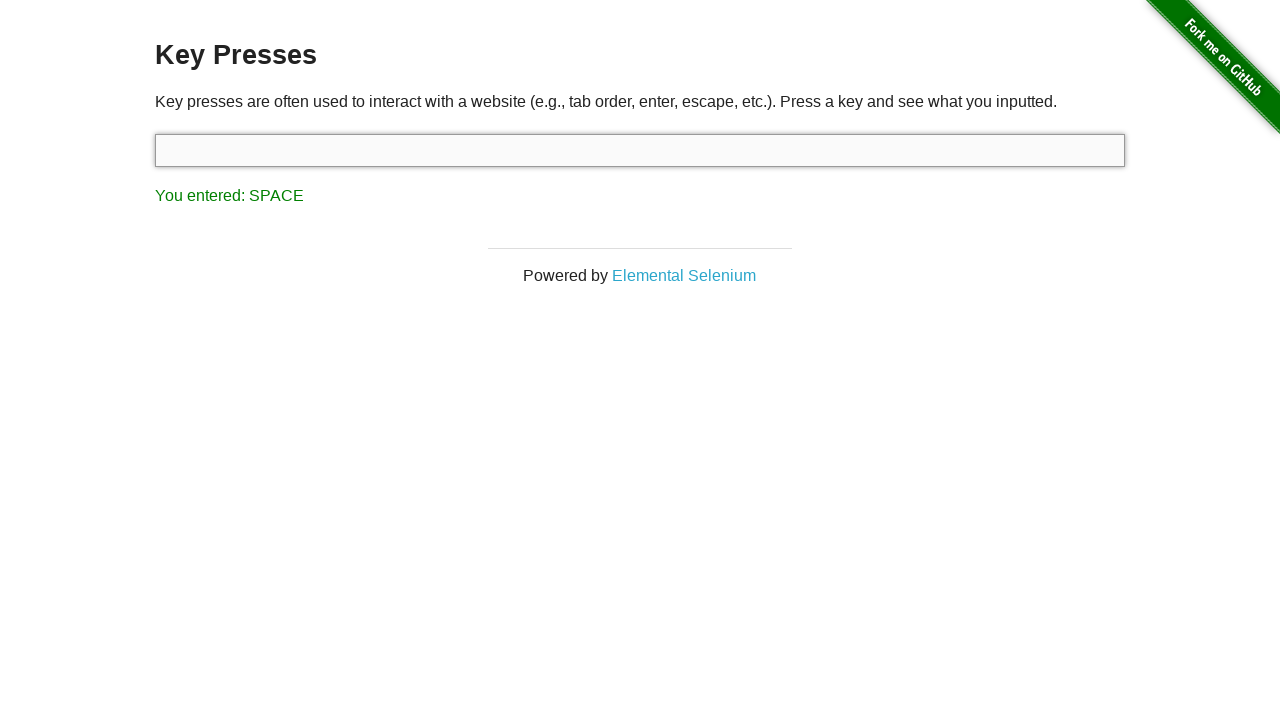